Tests checkbox selection functionality by verifying initial state, clicking the senior citizen discount checkbox, and confirming it becomes selected

Starting URL: https://rahulshettyacademy.com/dropdownsPractise/

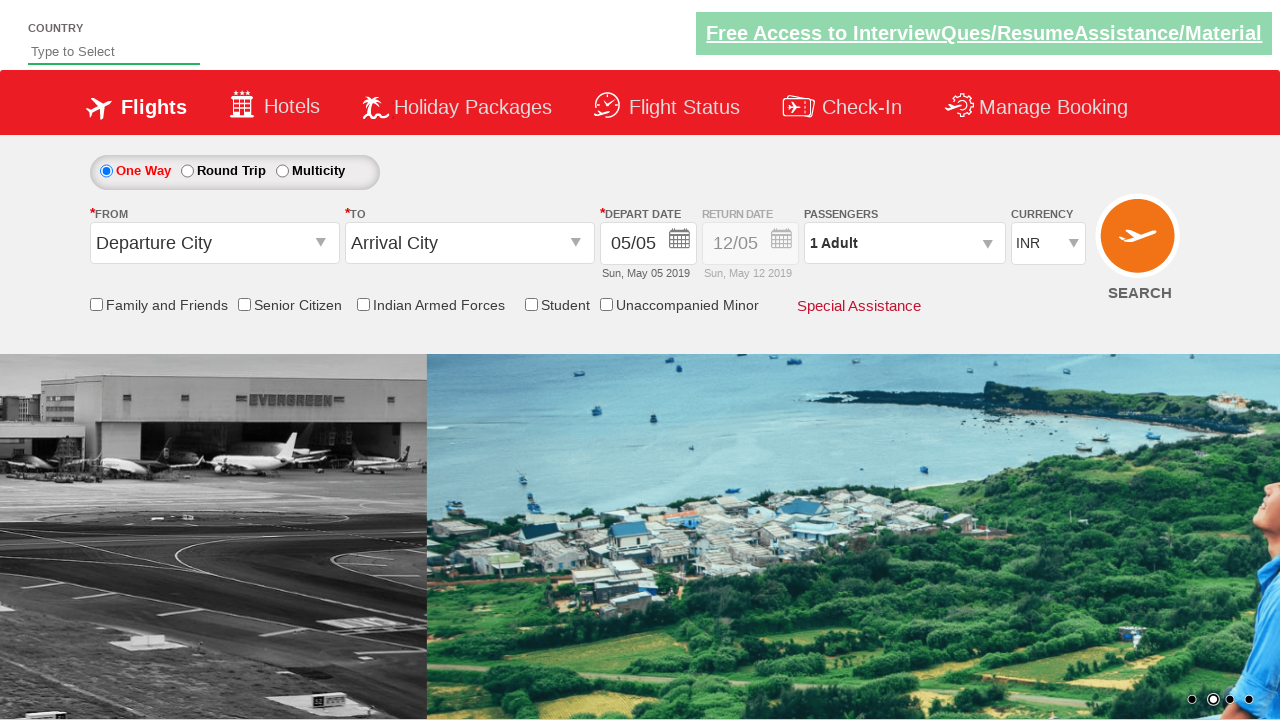

Verified senior citizen discount checkbox is initially not selected
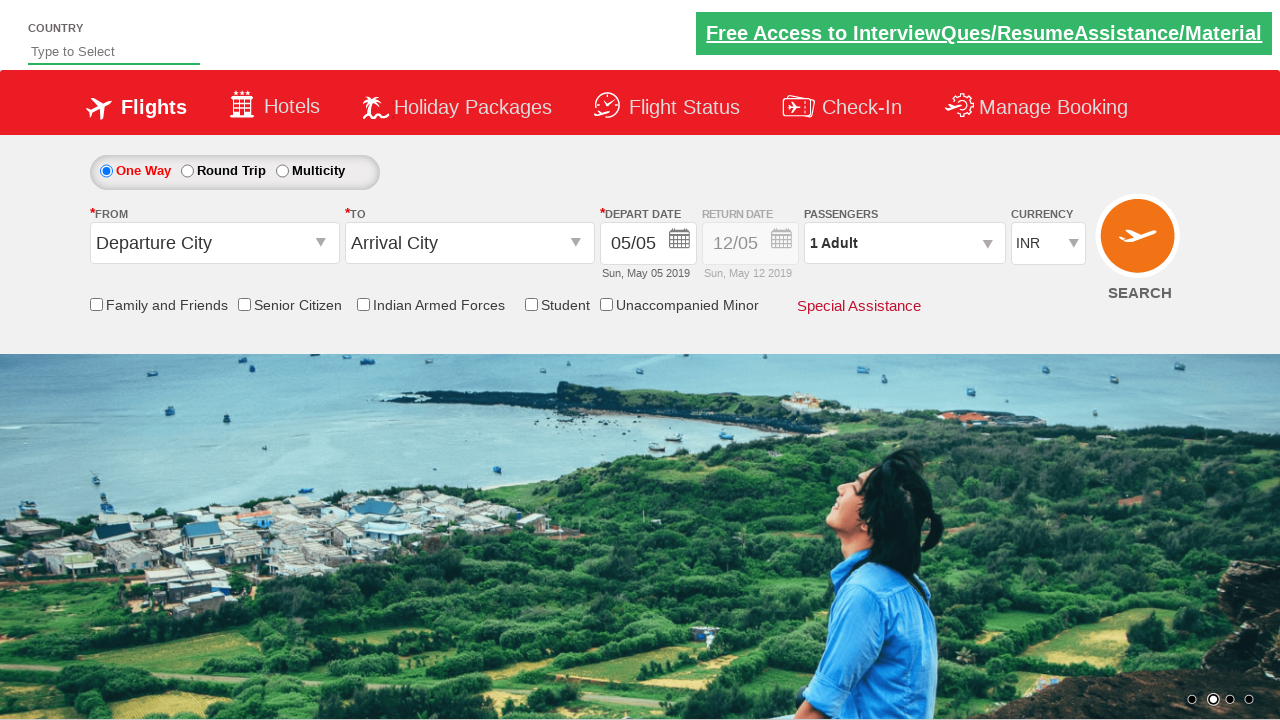

Clicked the senior citizen discount checkbox at (244, 304) on input[id*='SeniorCitizenDiscount']
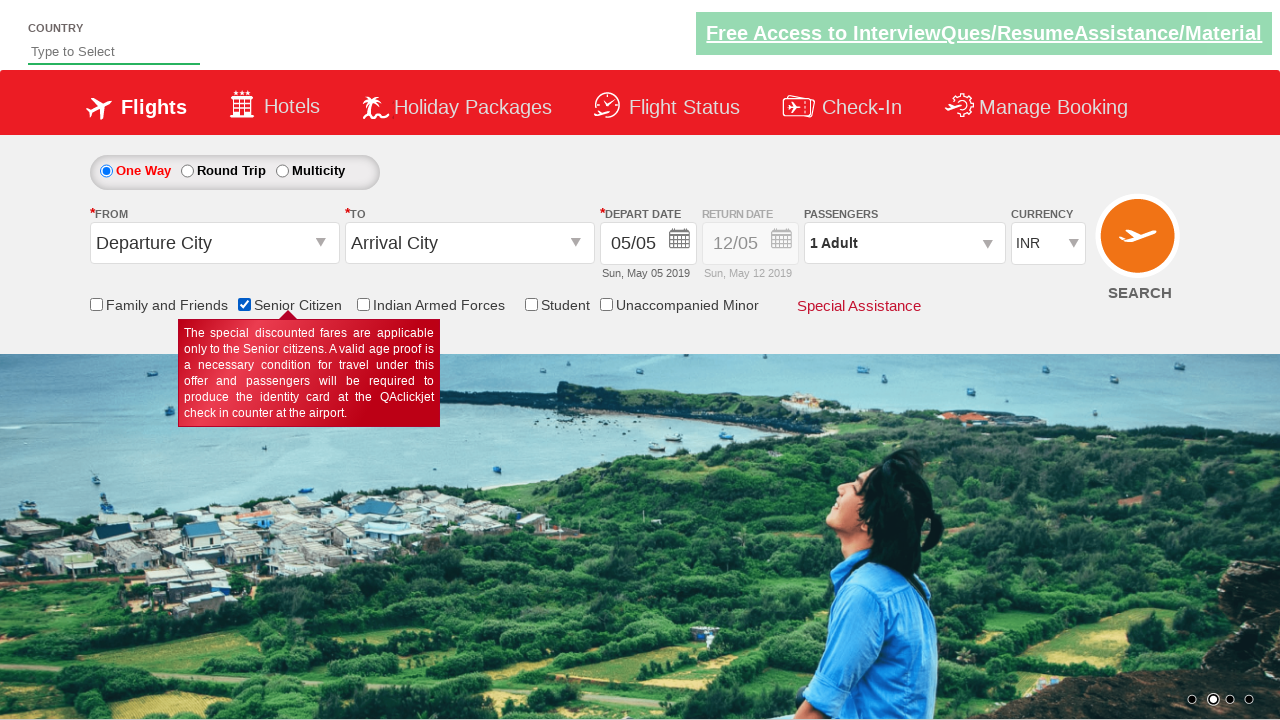

Verified senior citizen discount checkbox is now selected
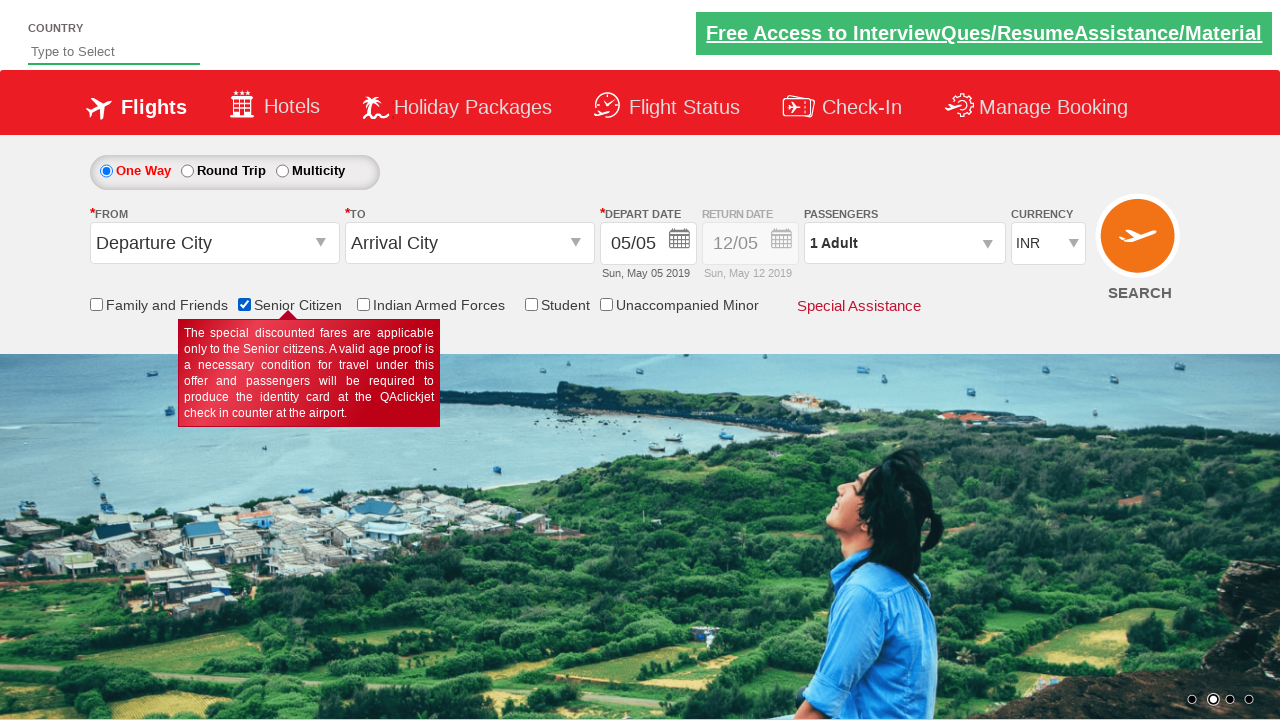

Retrieved total checkbox count: 6
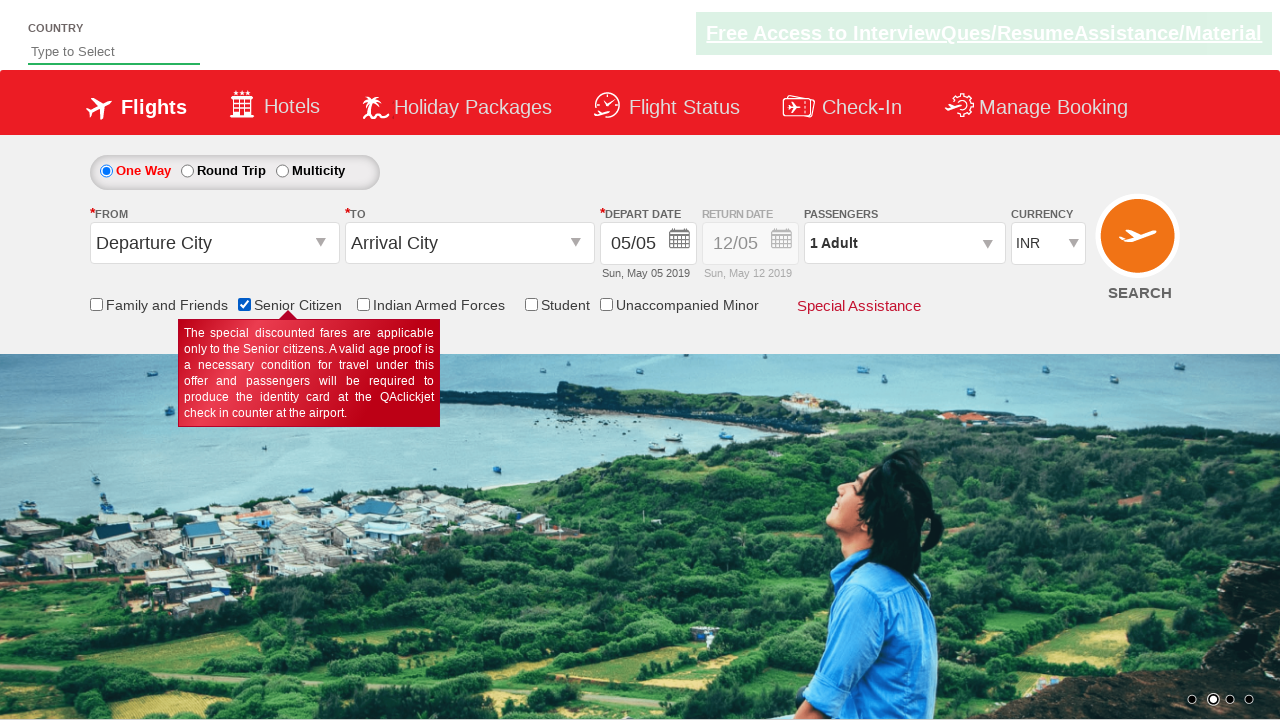

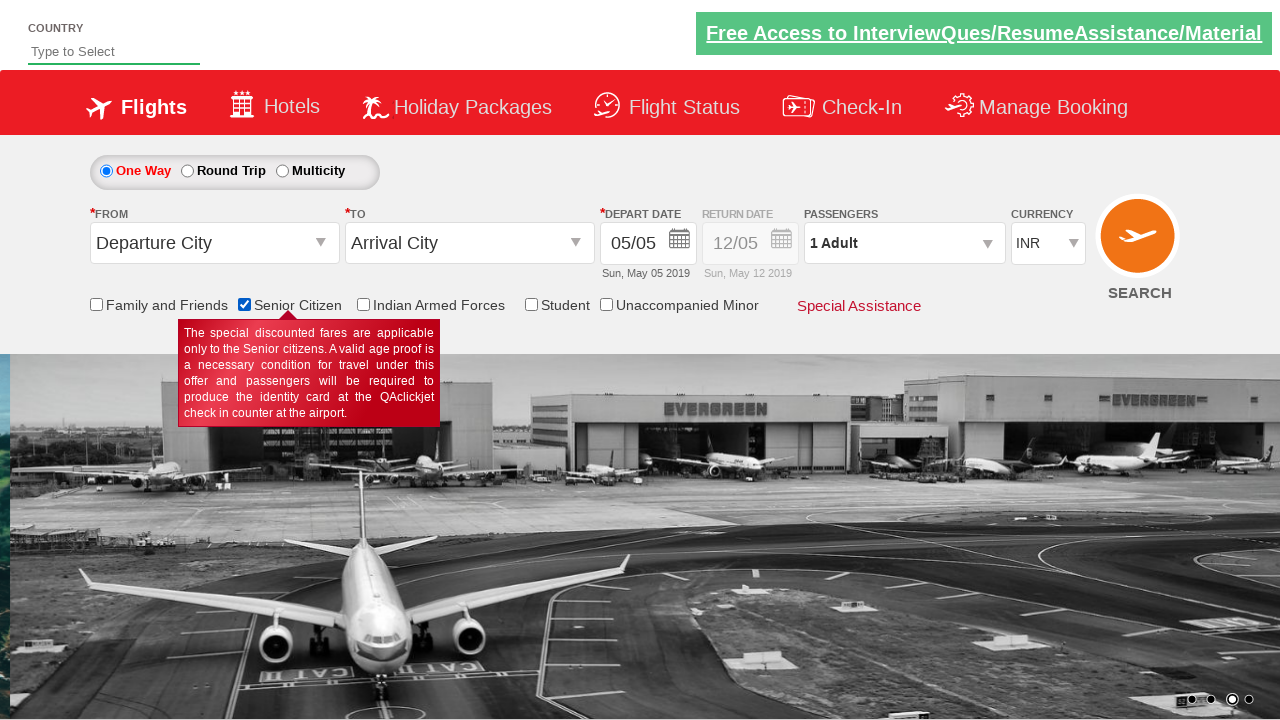